Tests drag and drop functionality by dragging elements from source to destination positions

Starting URL: https://www.selenium.dev/selenium/web/dragAndDropTest.html

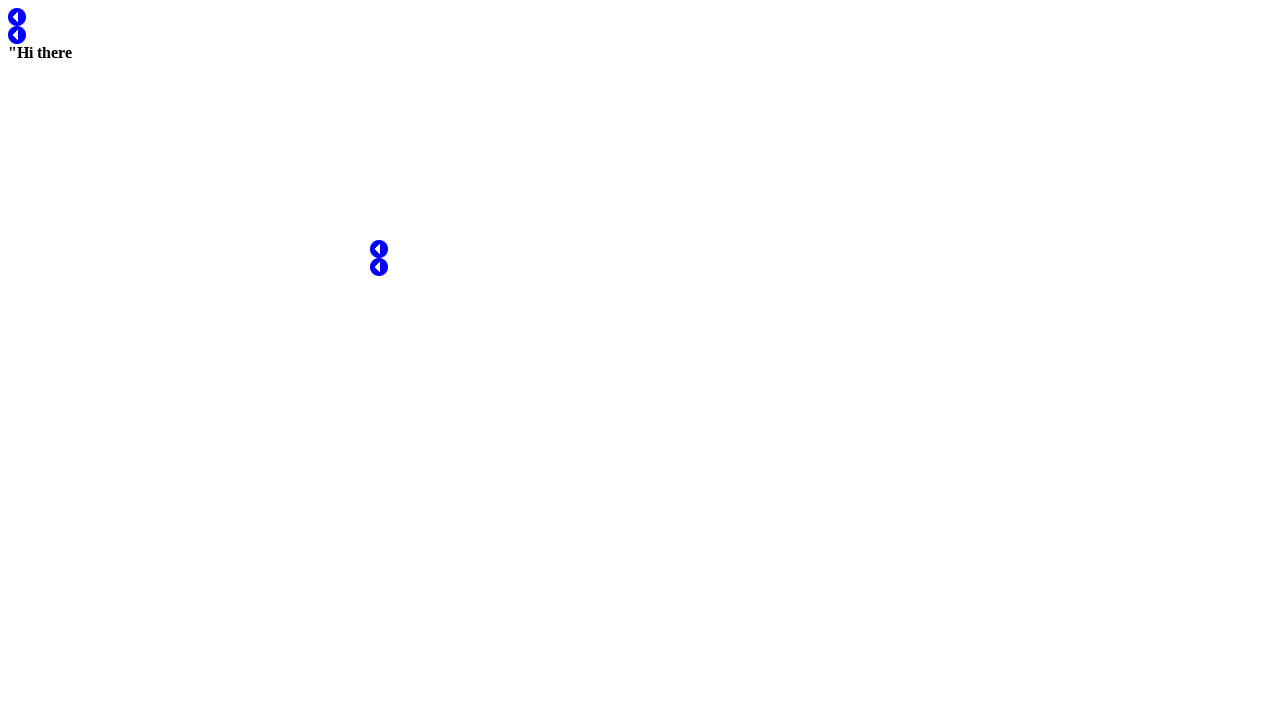

Located source element with id 'test4'
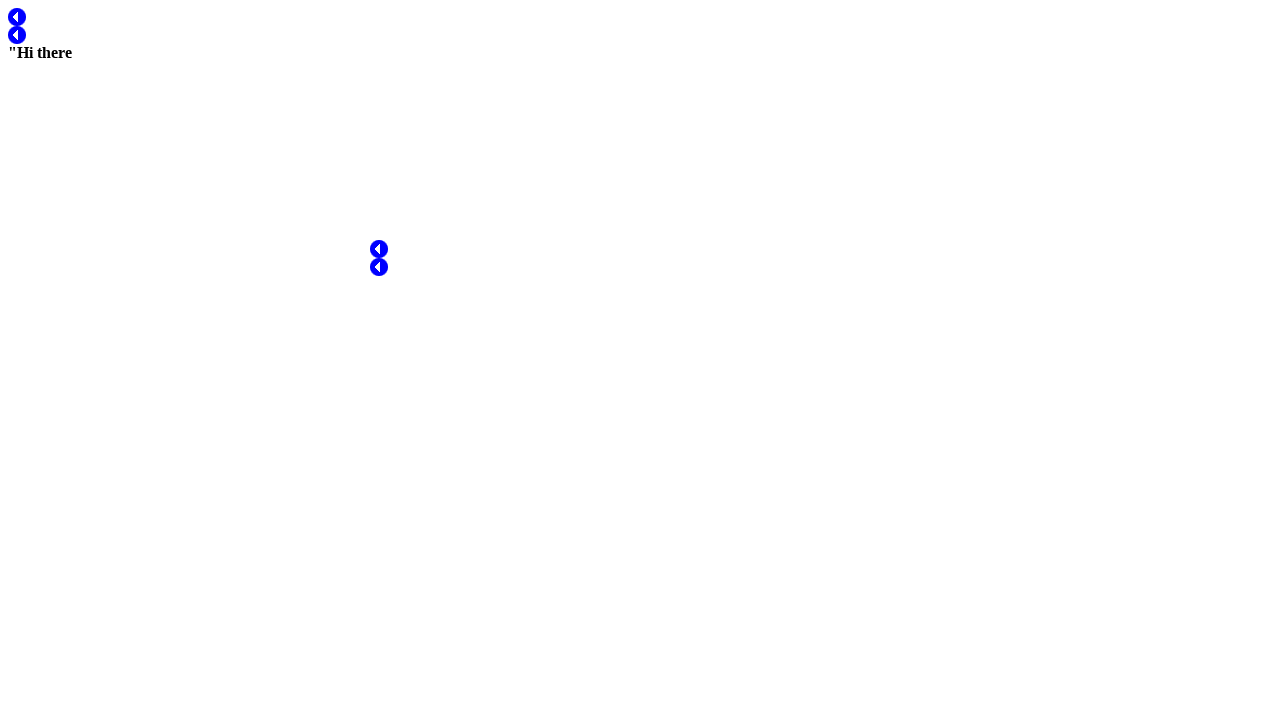

Located source element with id 'test3'
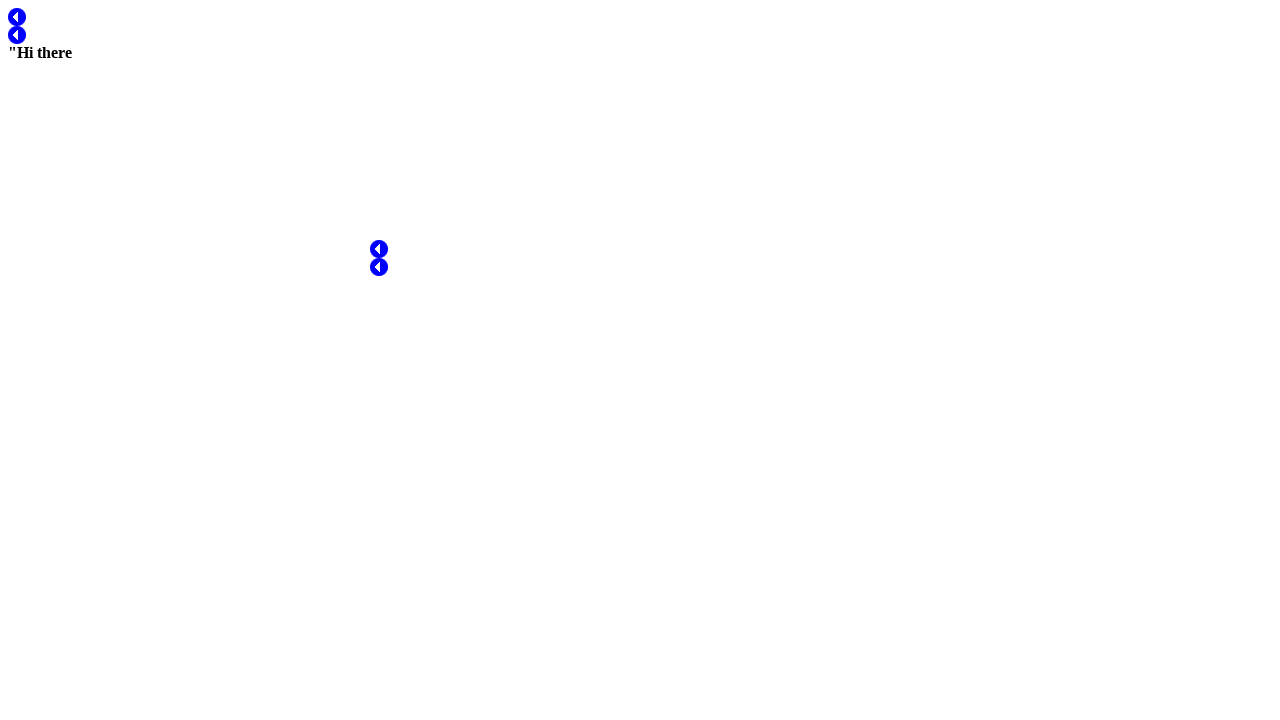

Located destination element with id 'test2'
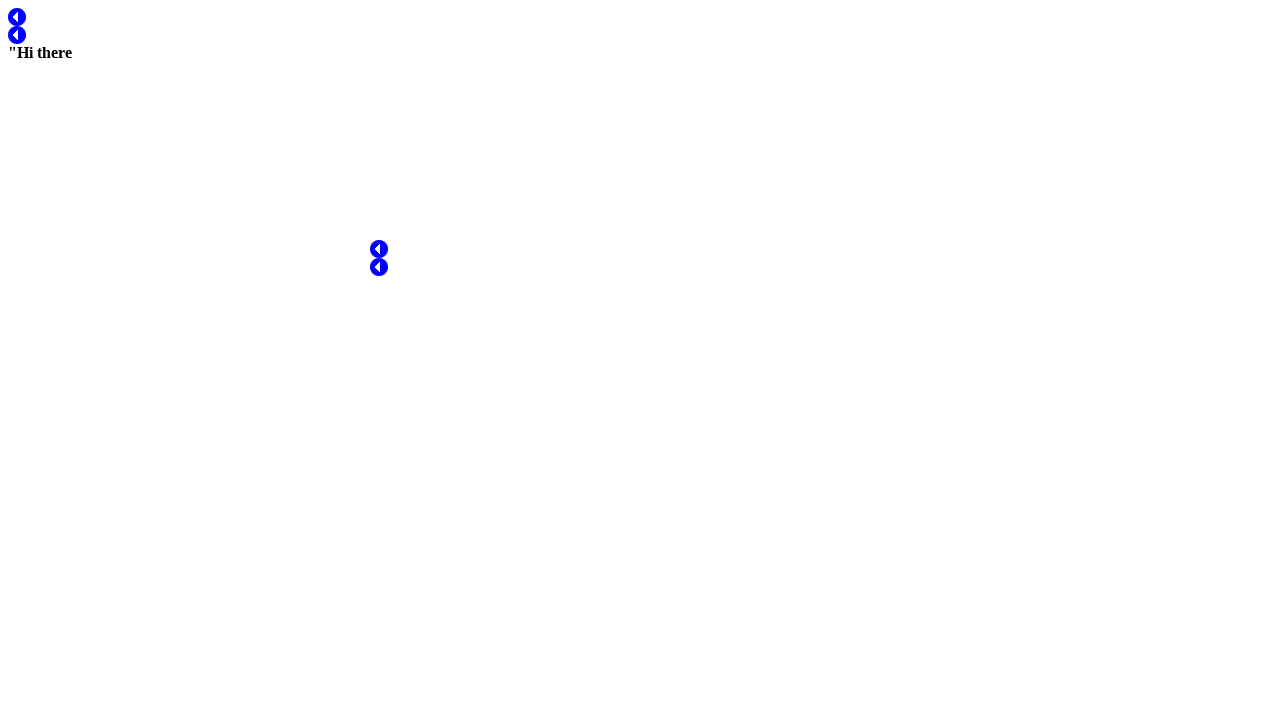

Located destination element with id 'test1'
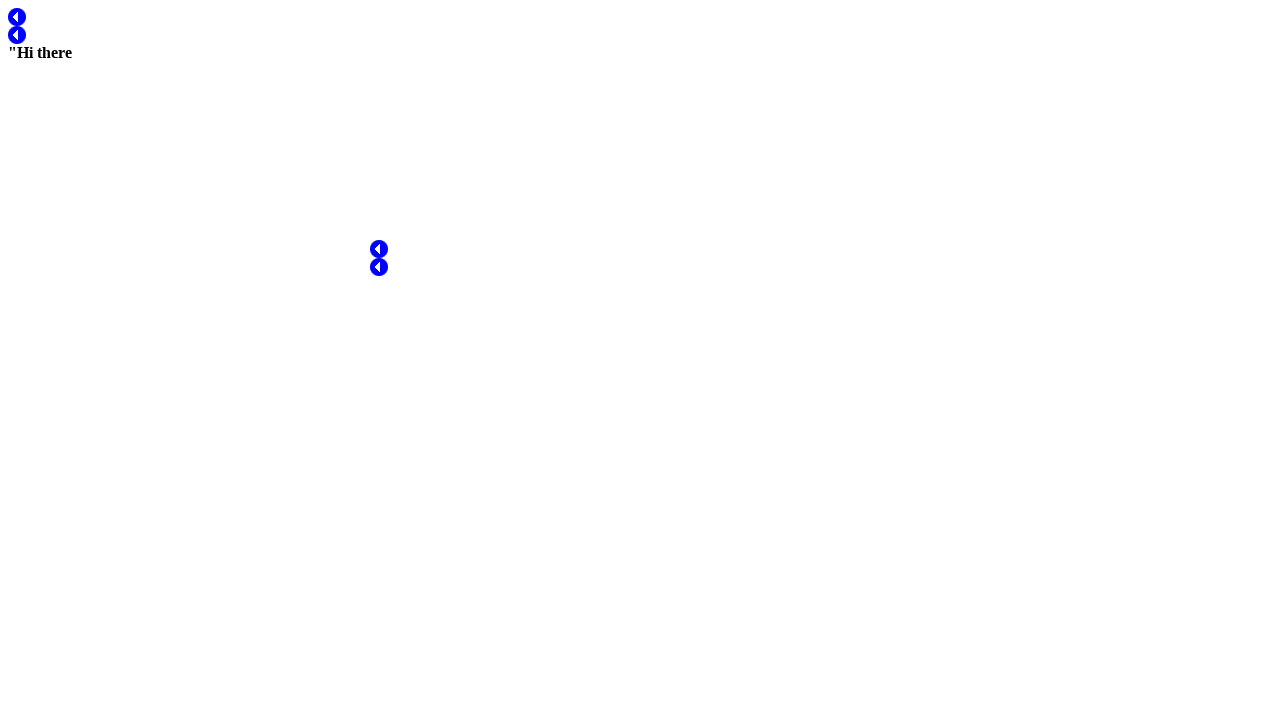

Dragged element from source (test4) to destination (test1) at (17, 17)
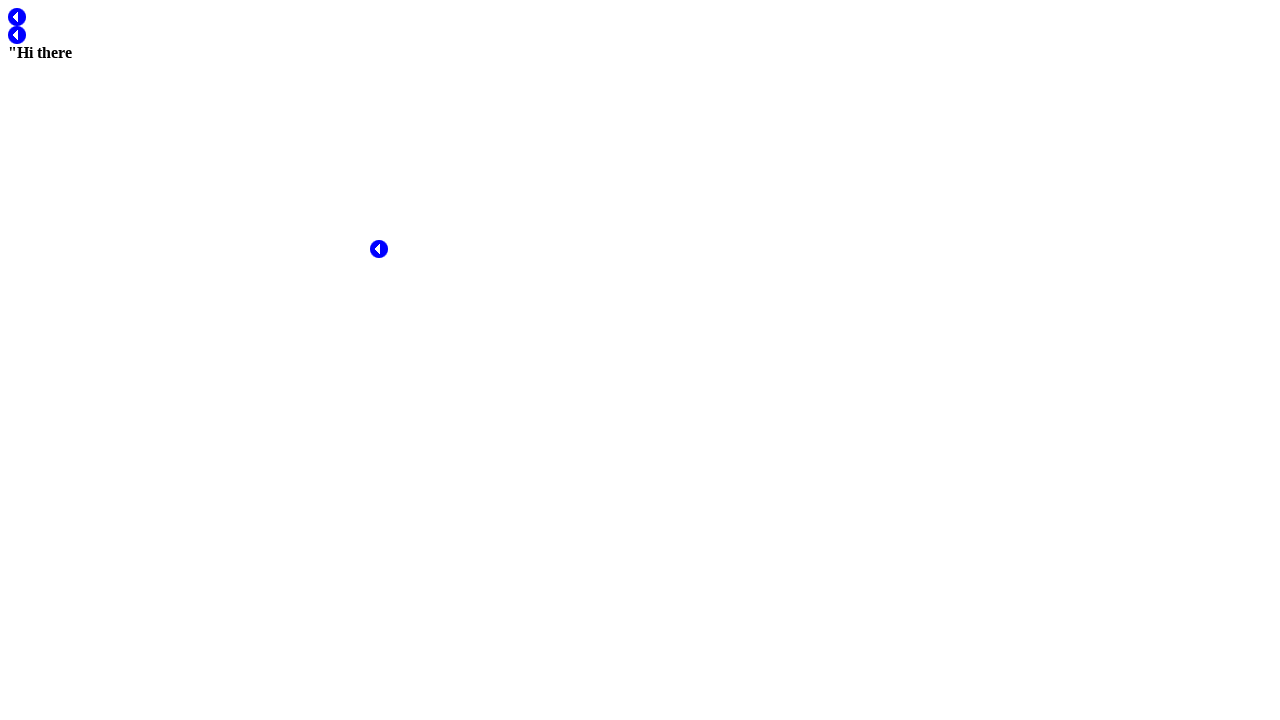

Dragged element from source (test3) to destination (test2) at (17, 35)
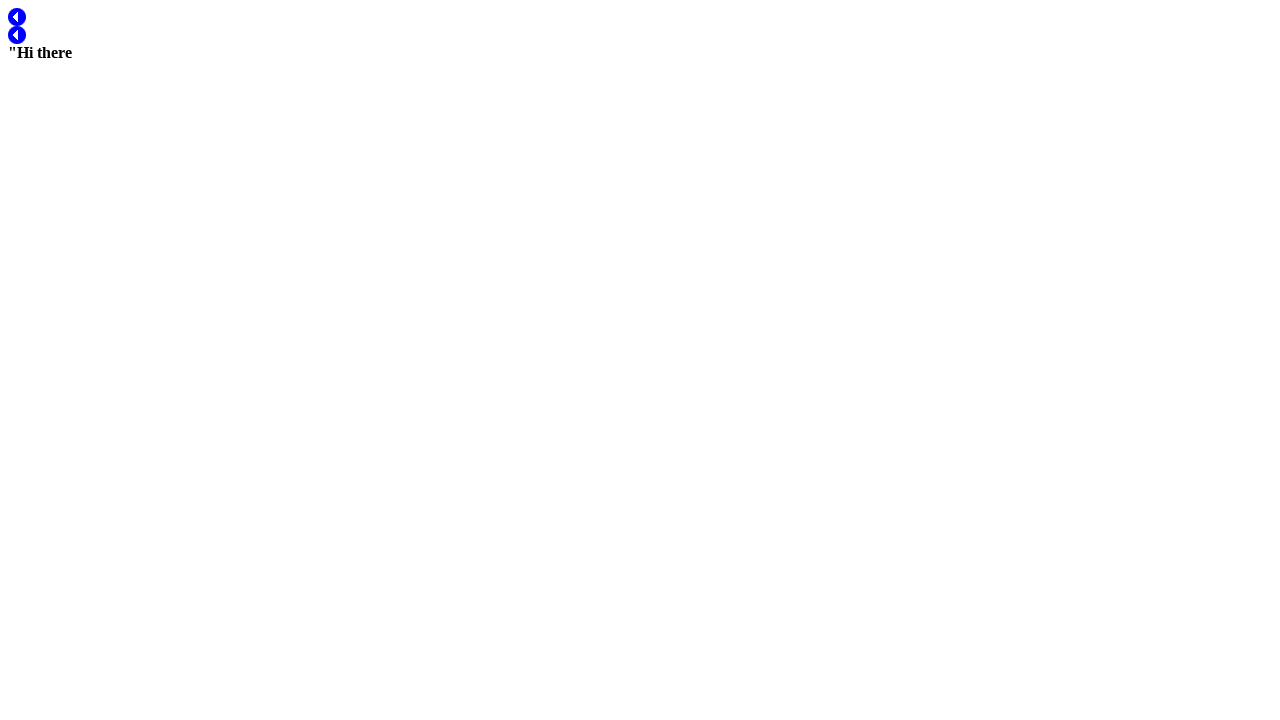

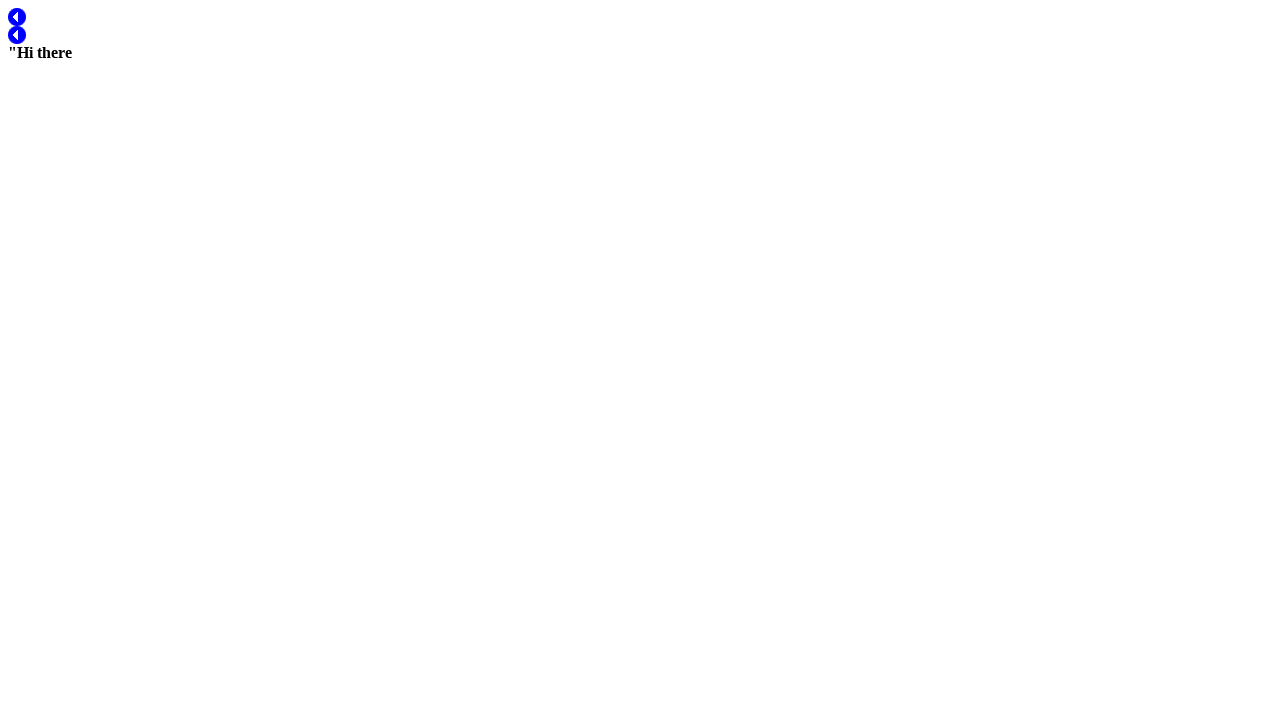